Tests that the currently applied filter link is highlighted with 'selected' class

Starting URL: https://demo.playwright.dev/todomvc

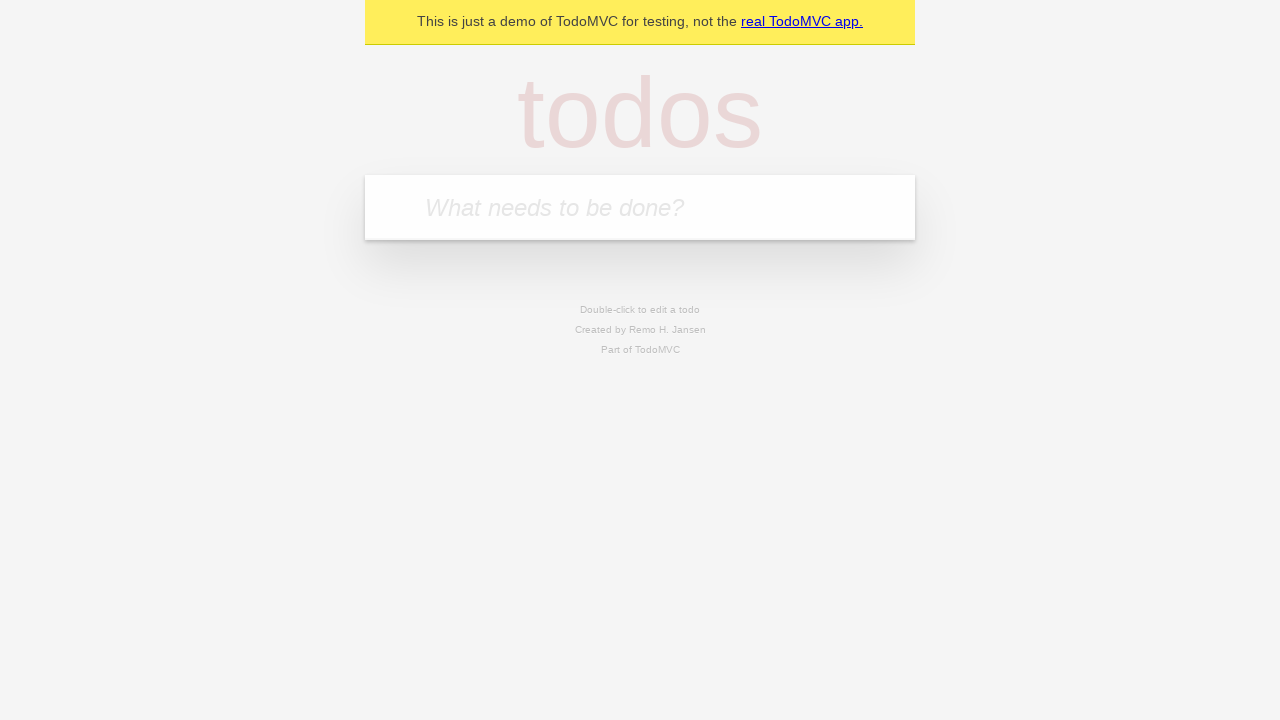

Filled todo input with 'buy some cheese' on internal:attr=[placeholder="What needs to be done?"i]
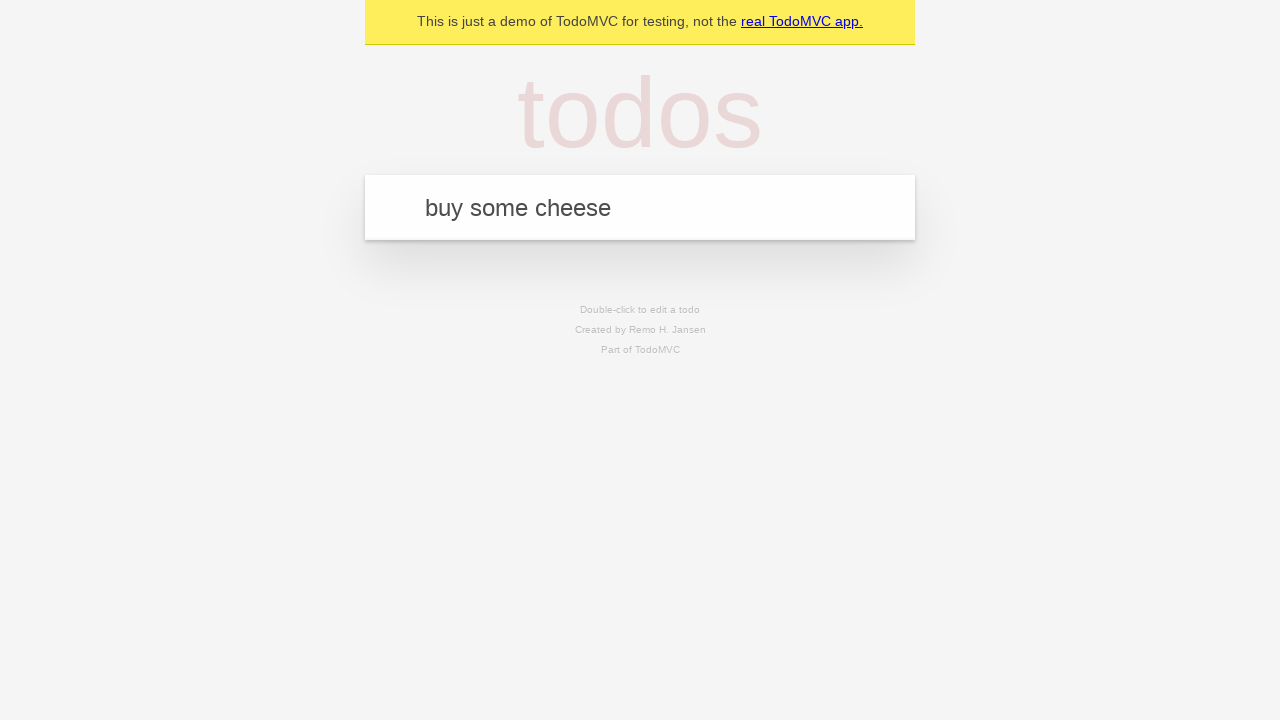

Pressed Enter to create first todo on internal:attr=[placeholder="What needs to be done?"i]
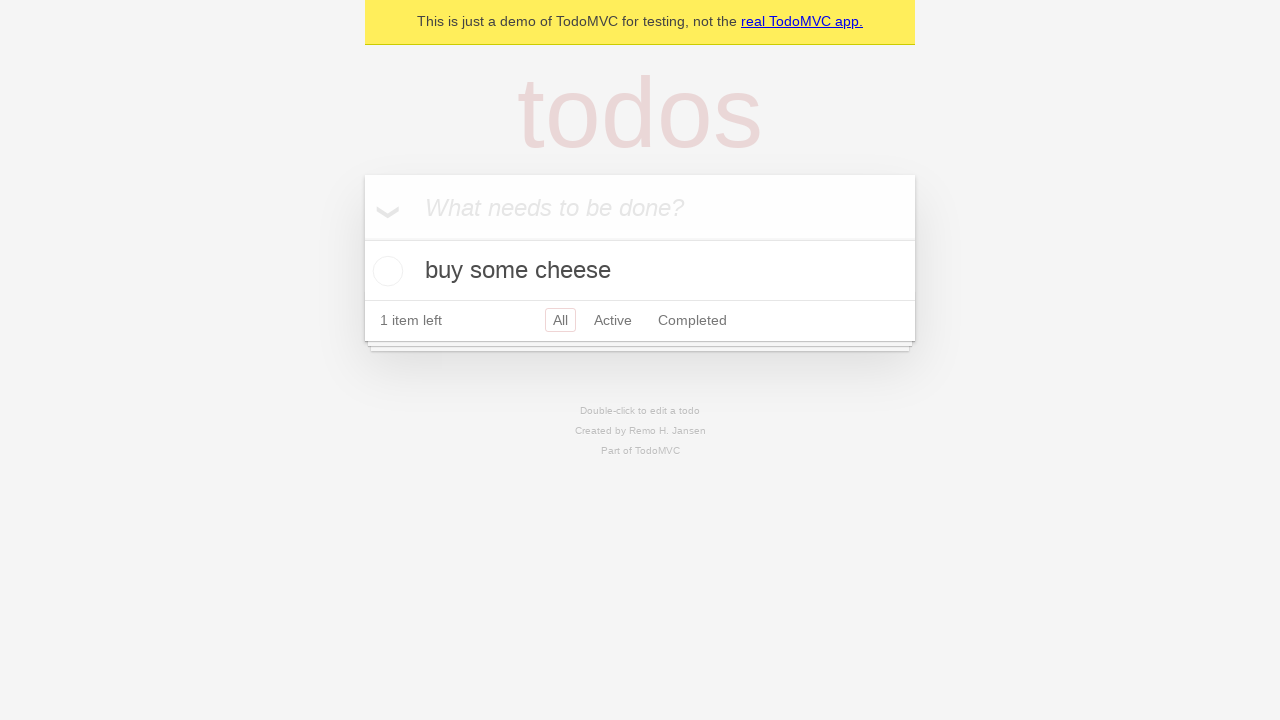

Filled todo input with 'feed the cat' on internal:attr=[placeholder="What needs to be done?"i]
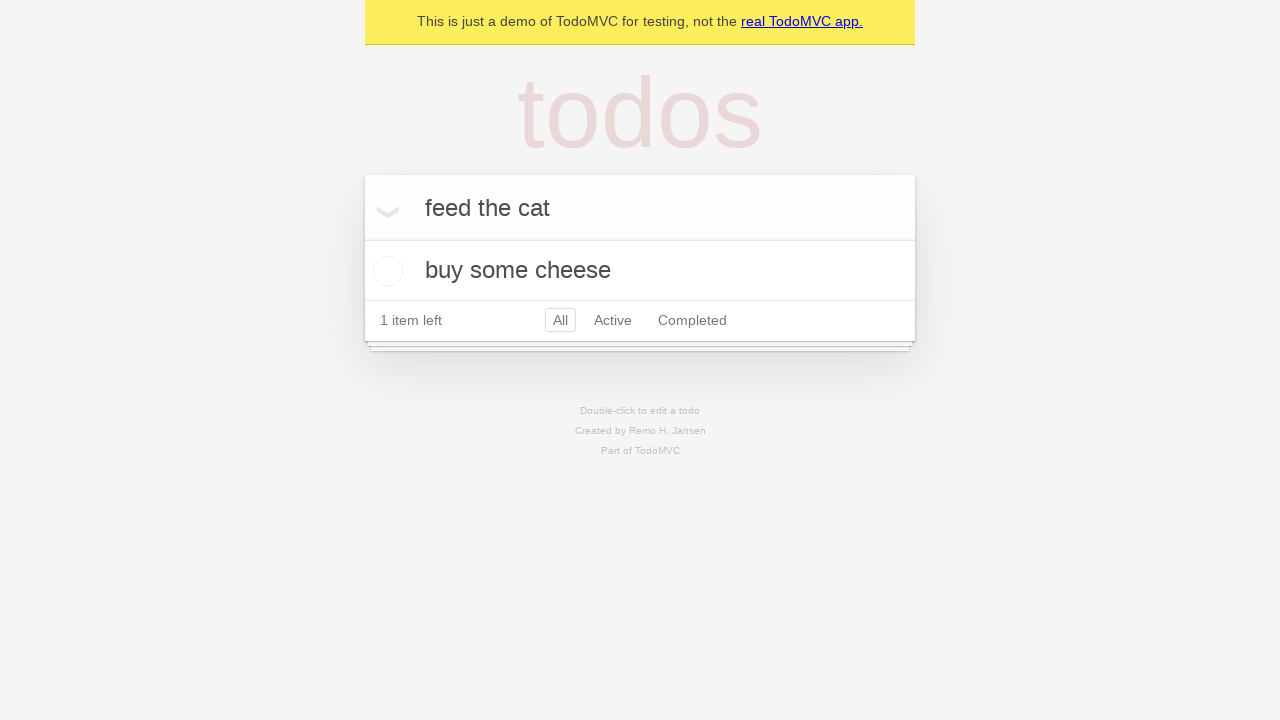

Pressed Enter to create second todo on internal:attr=[placeholder="What needs to be done?"i]
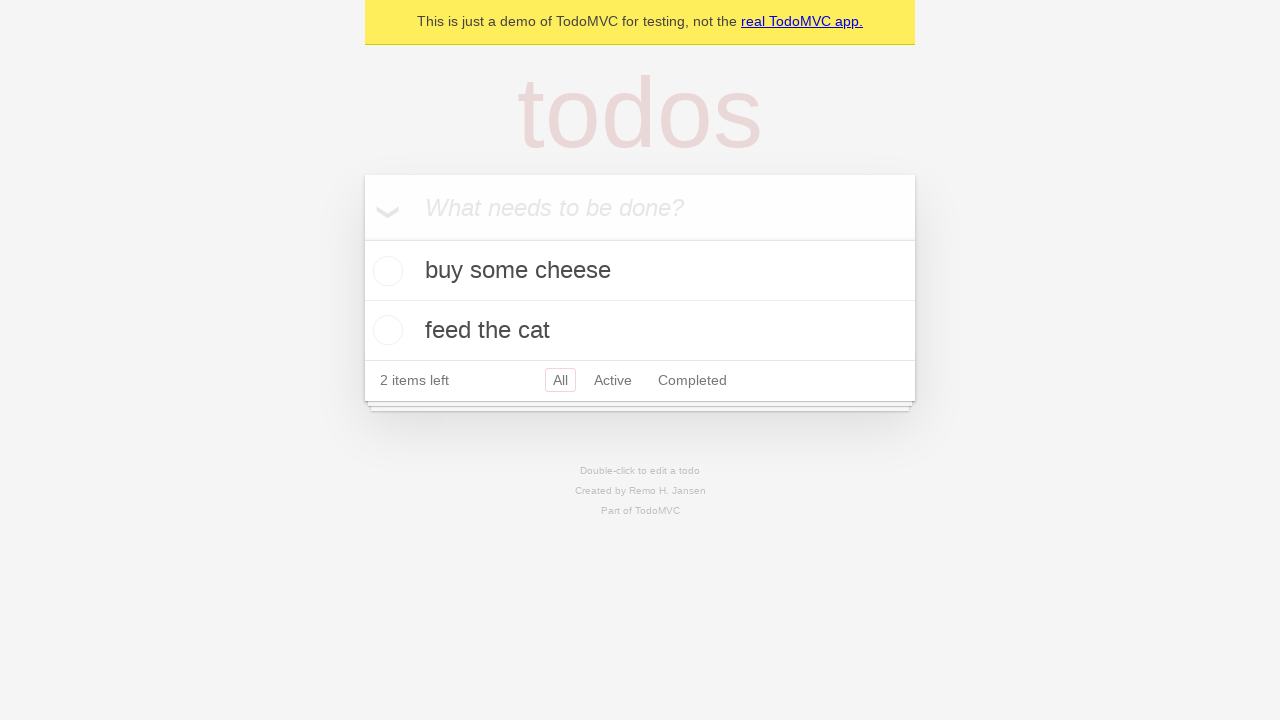

Filled todo input with 'book a doctors appointment' on internal:attr=[placeholder="What needs to be done?"i]
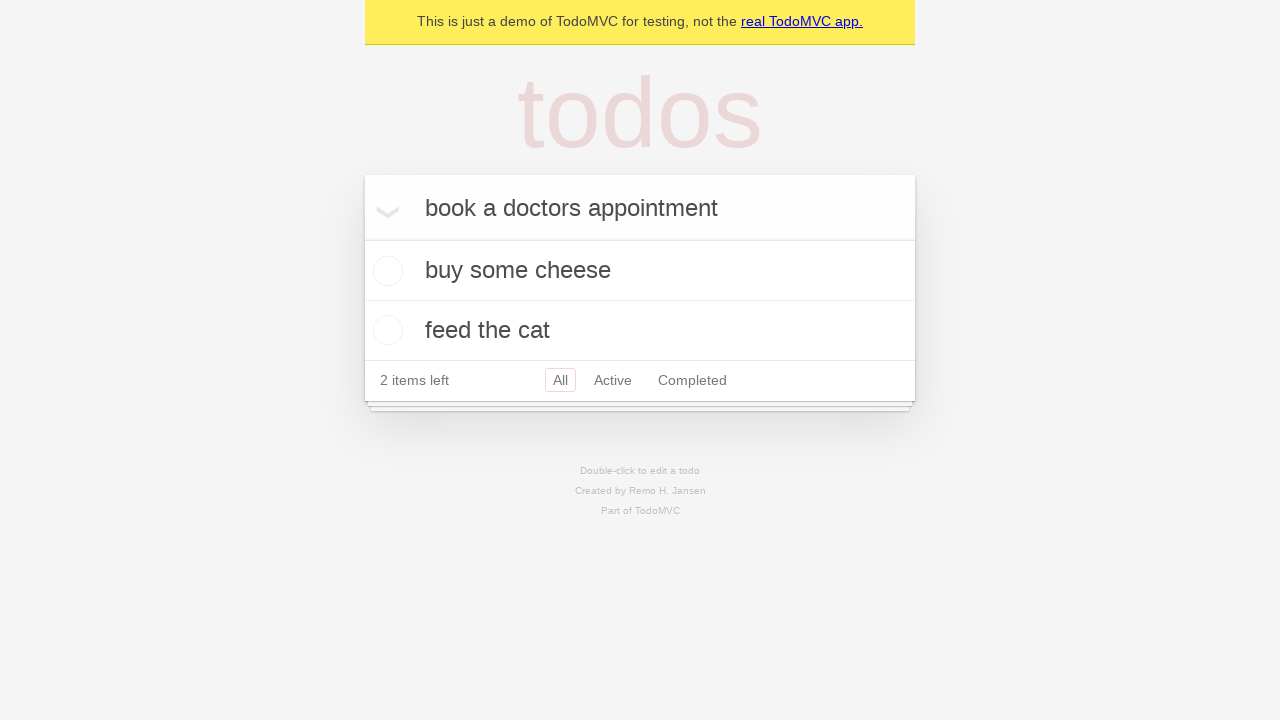

Pressed Enter to create third todo on internal:attr=[placeholder="What needs to be done?"i]
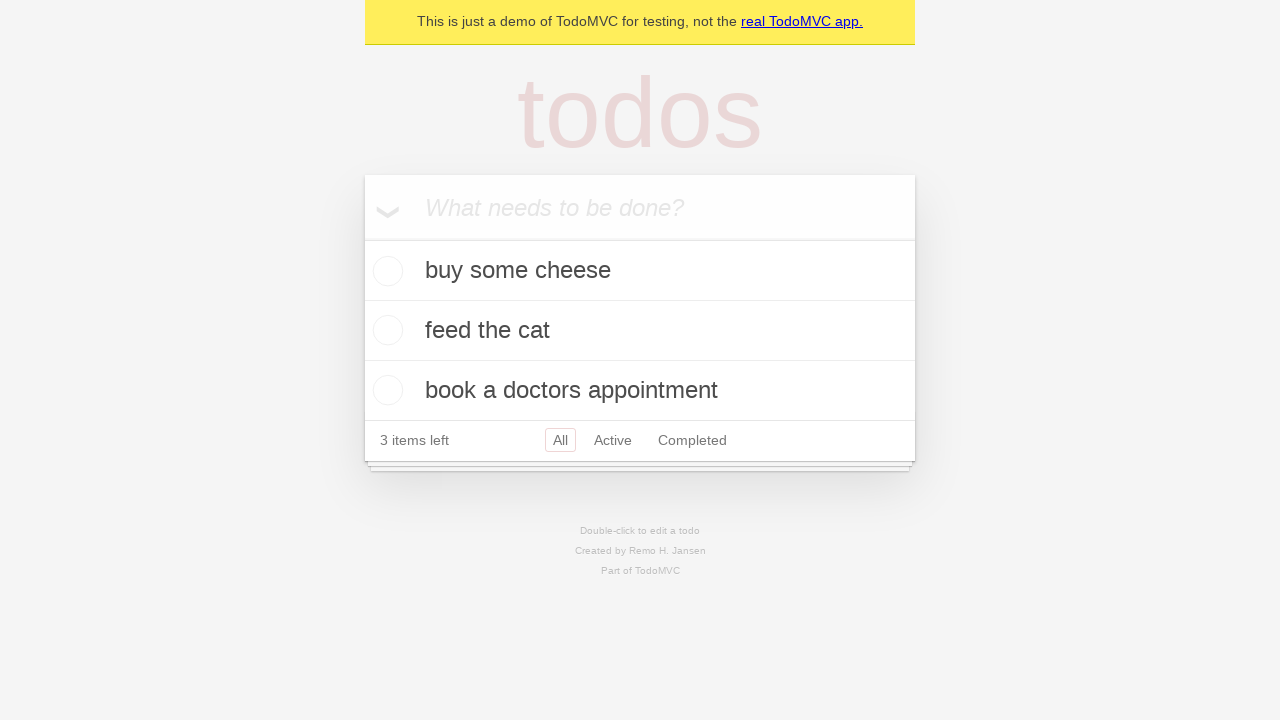

Clicked Active filter link at (613, 440) on internal:role=link[name="Active"i]
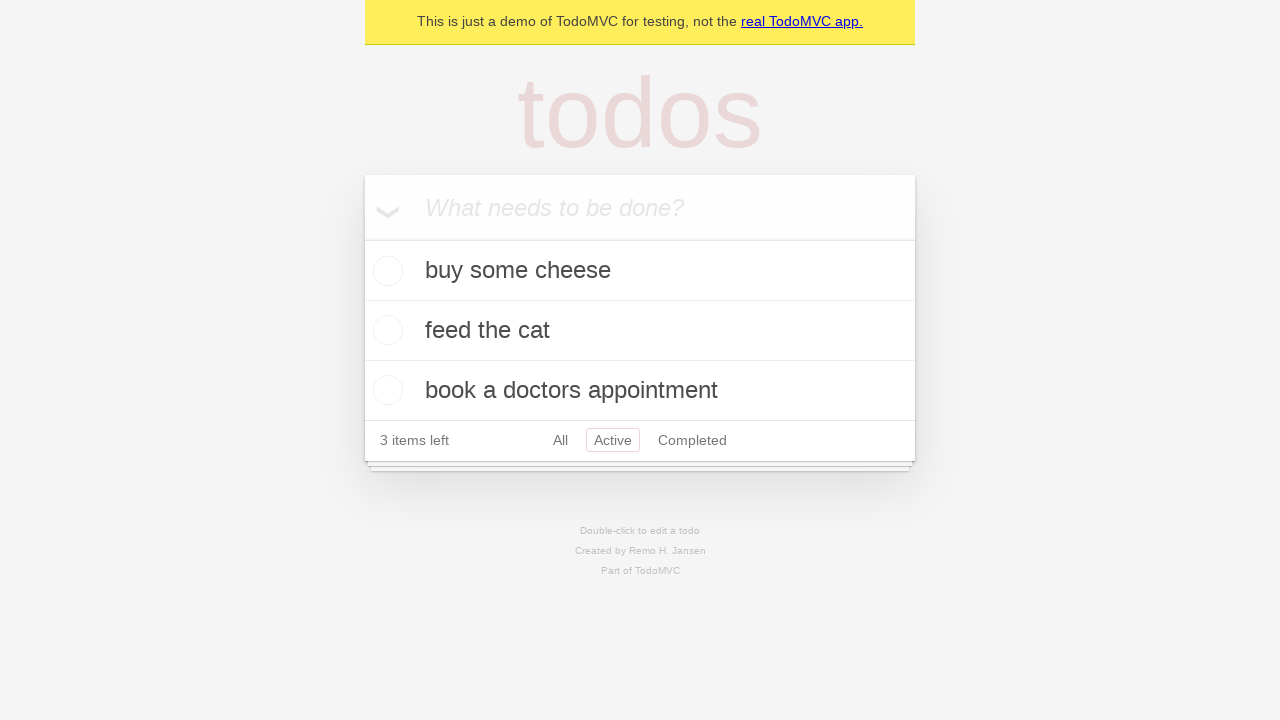

Active link is now highlighted with 'selected' class
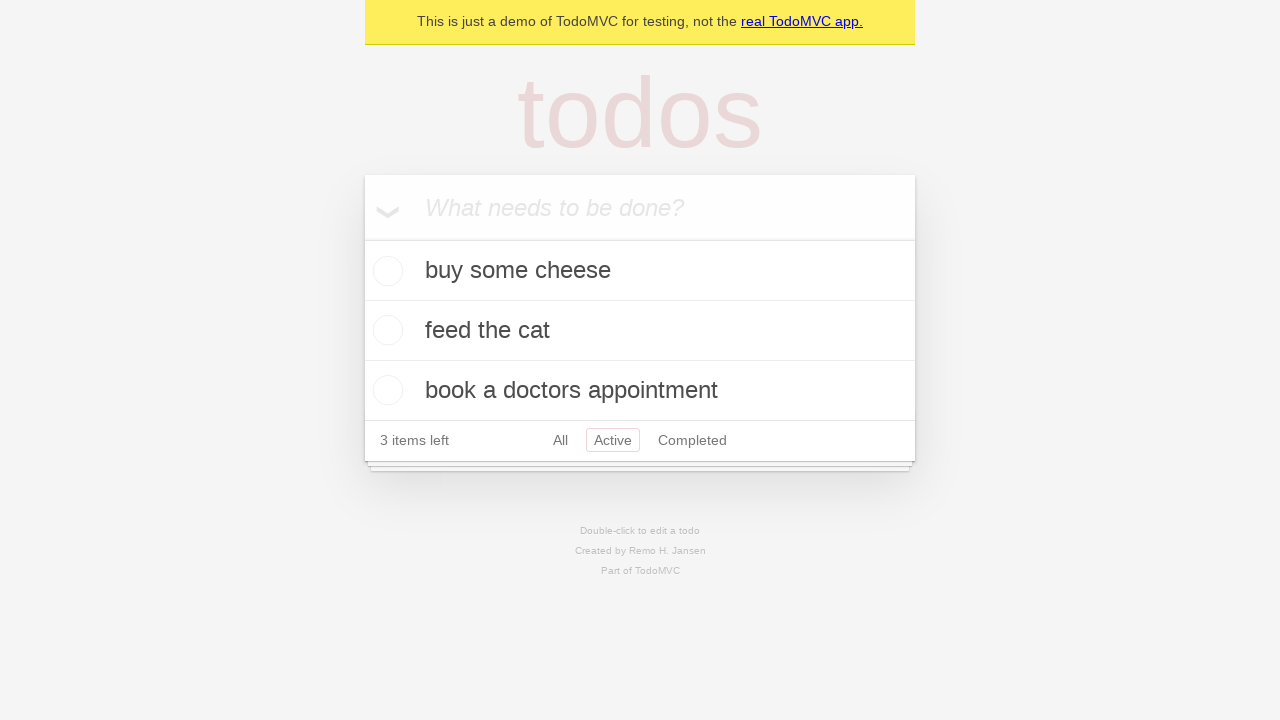

Clicked Completed filter link at (692, 440) on internal:role=link[name="Completed"i]
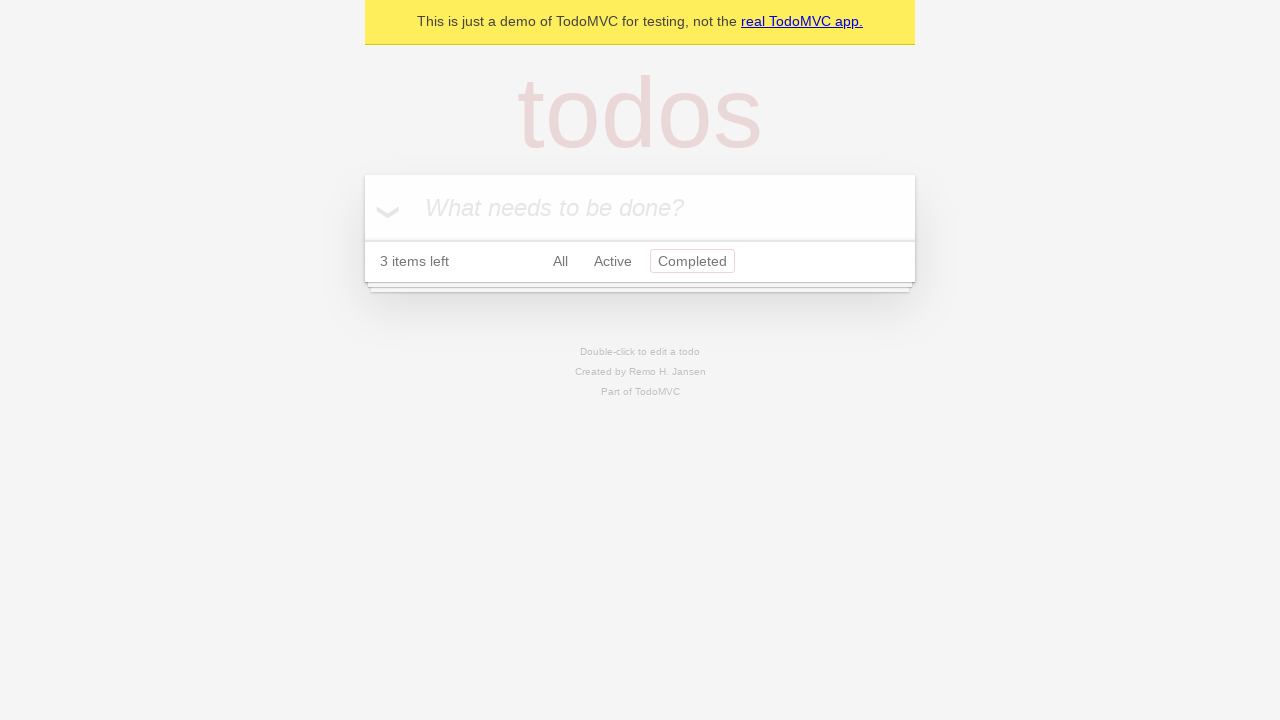

Completed link is now highlighted with 'selected' class
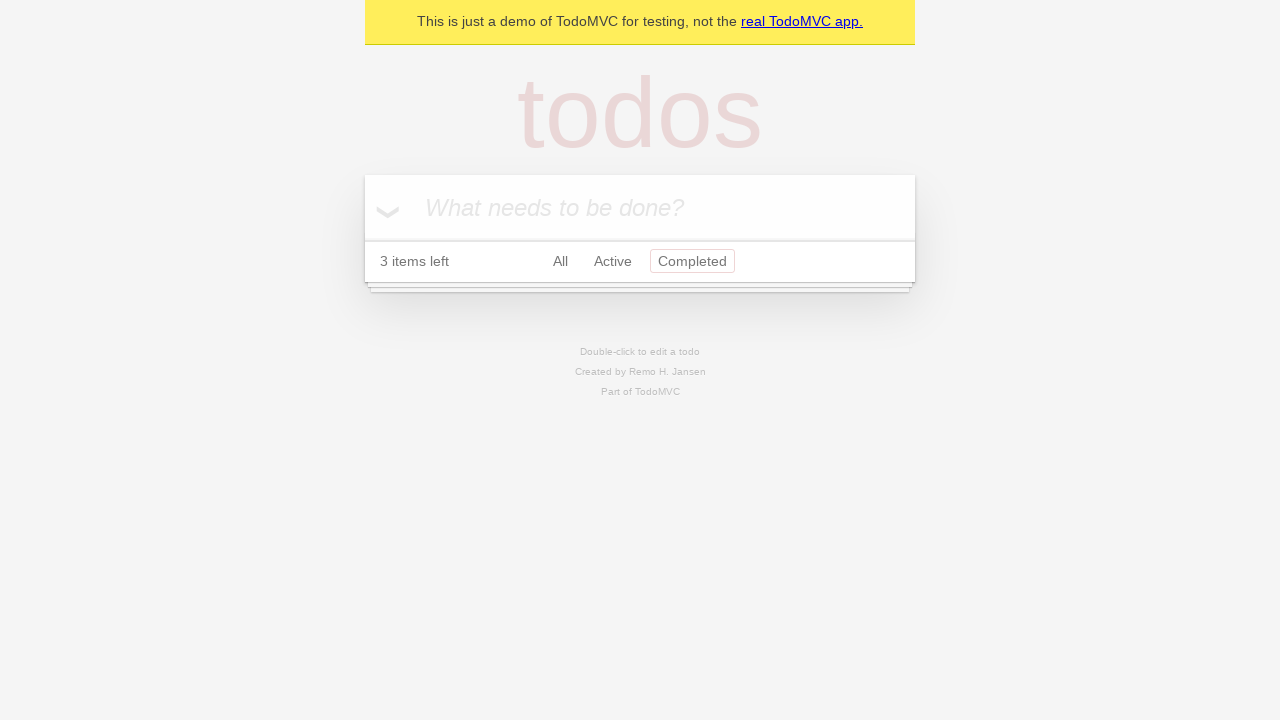

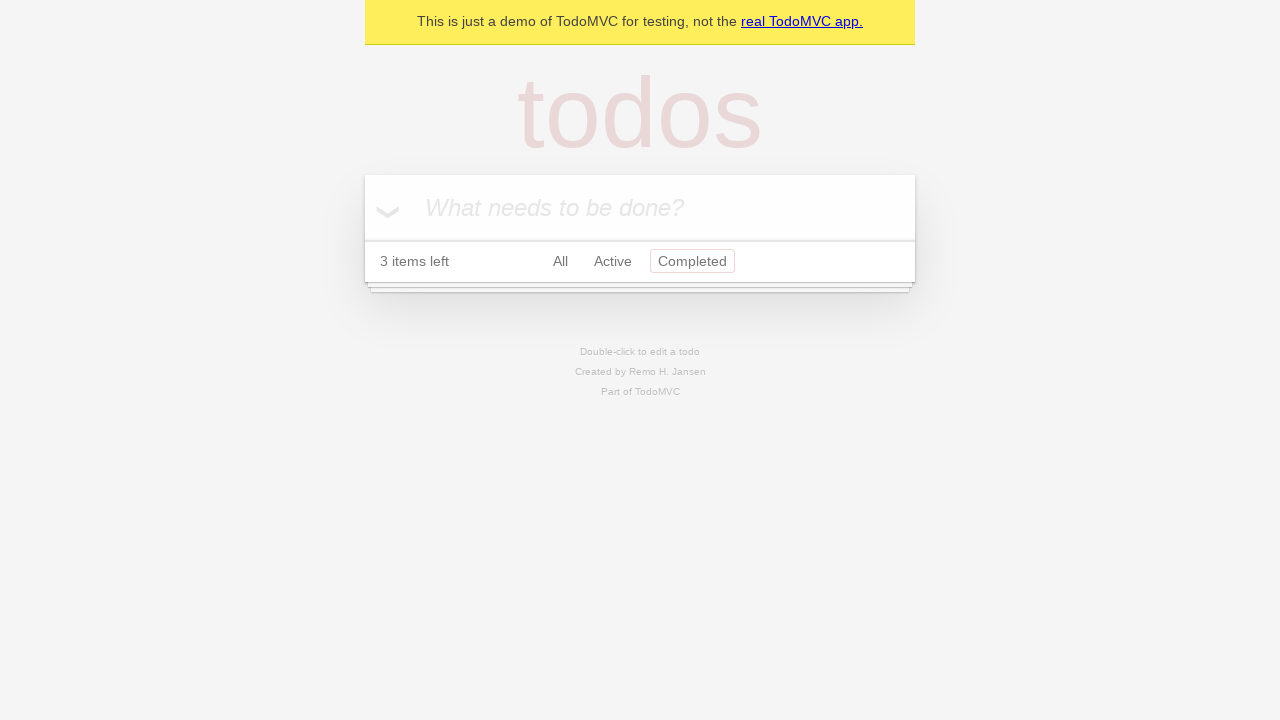